Tests JavaScript alert handling by clicking an alert button, accepting the alert, and verifying the result message

Starting URL: https://practice.cydeo.com/javascript_alerts

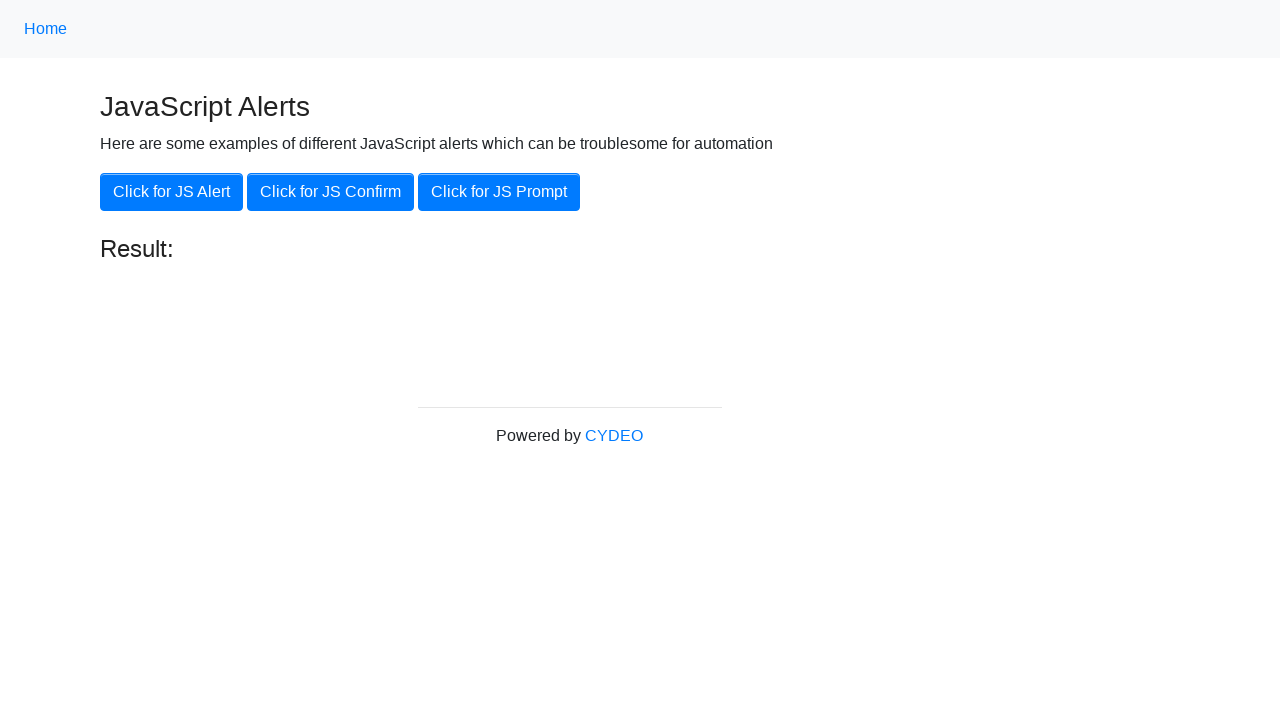

Clicked the JS Alert button at (172, 192) on [onclick='jsAlert()']
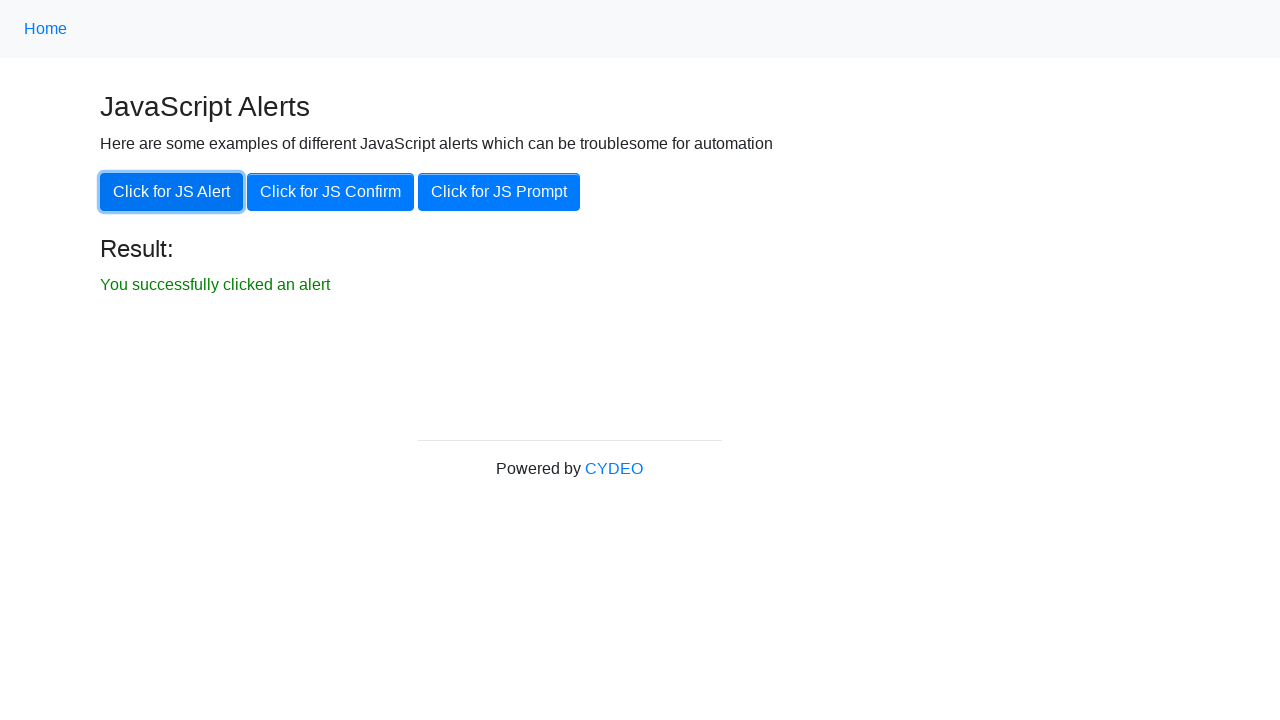

Set up dialog handler to accept alerts
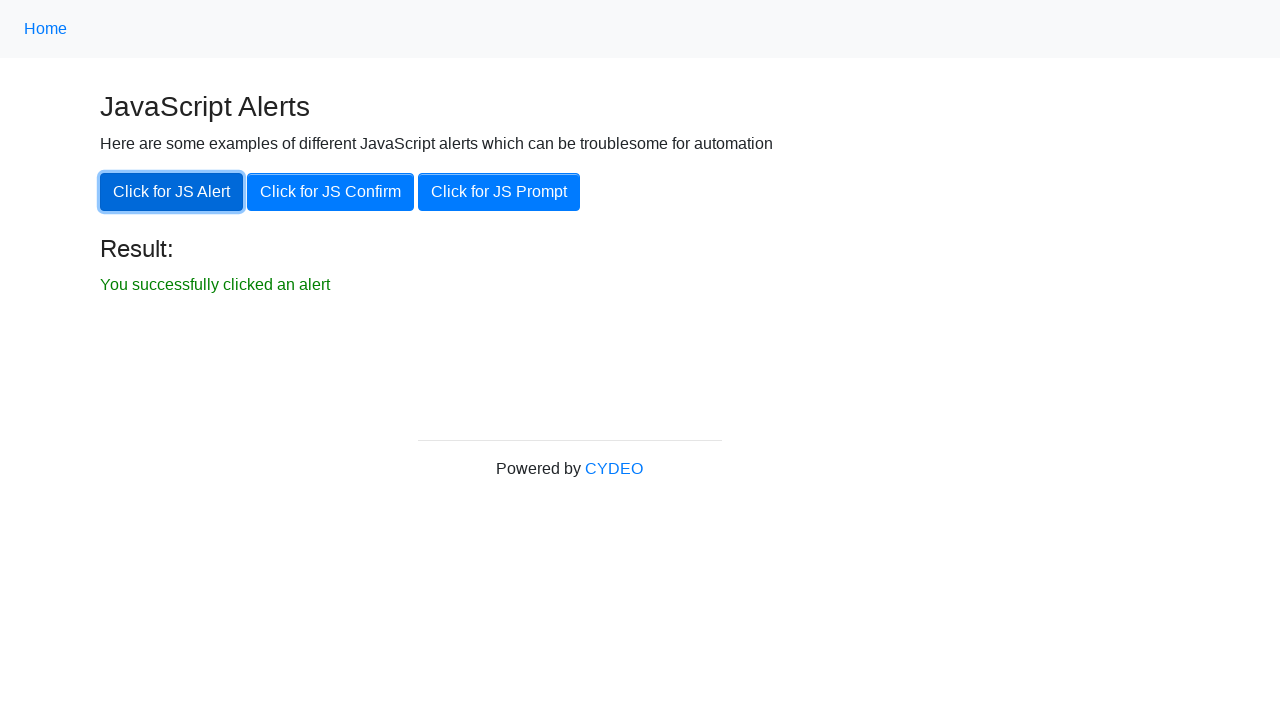

Clicked the JS Alert button again to trigger alert at (172, 192) on [onclick='jsAlert()']
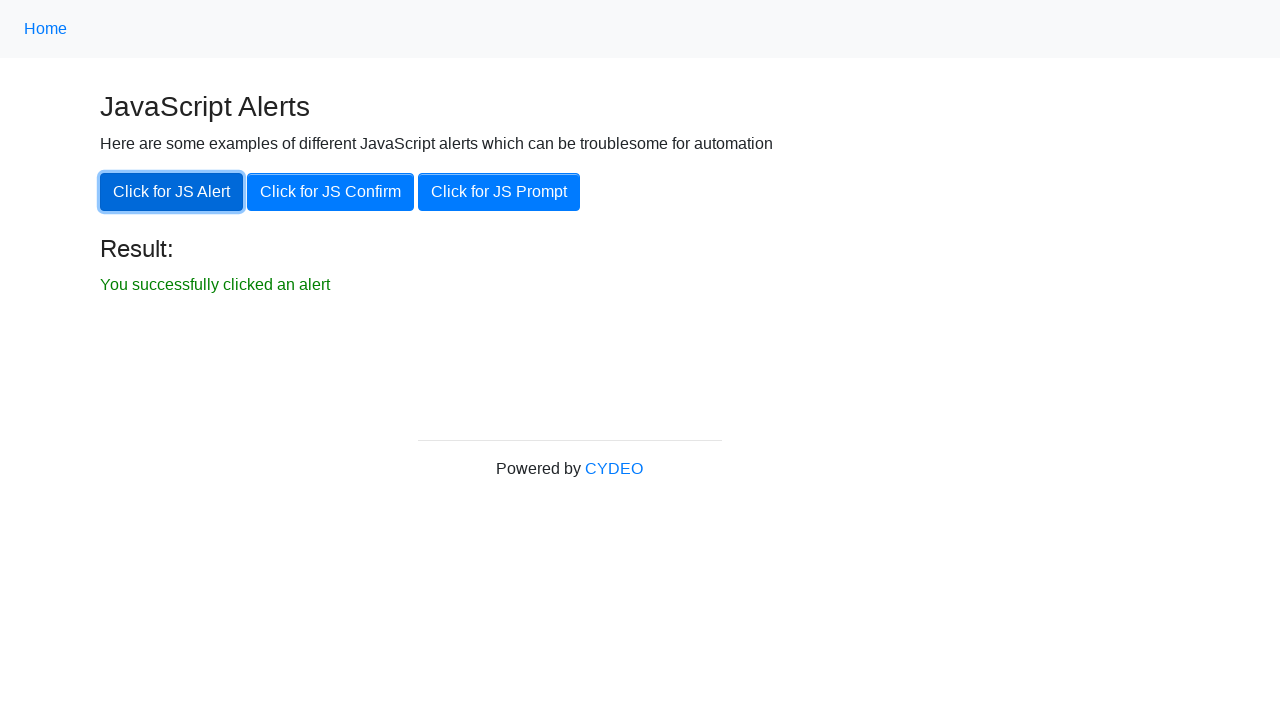

Located result element
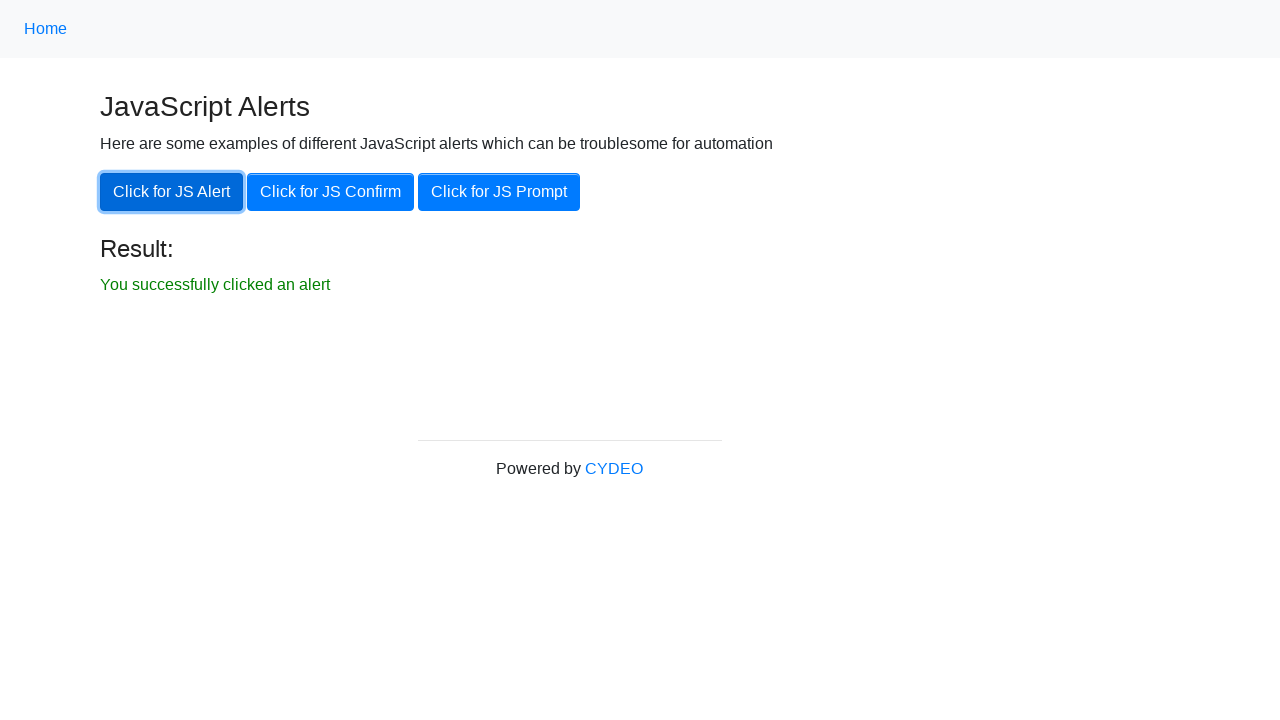

Verified result message: 'You successfully clicked an alert'
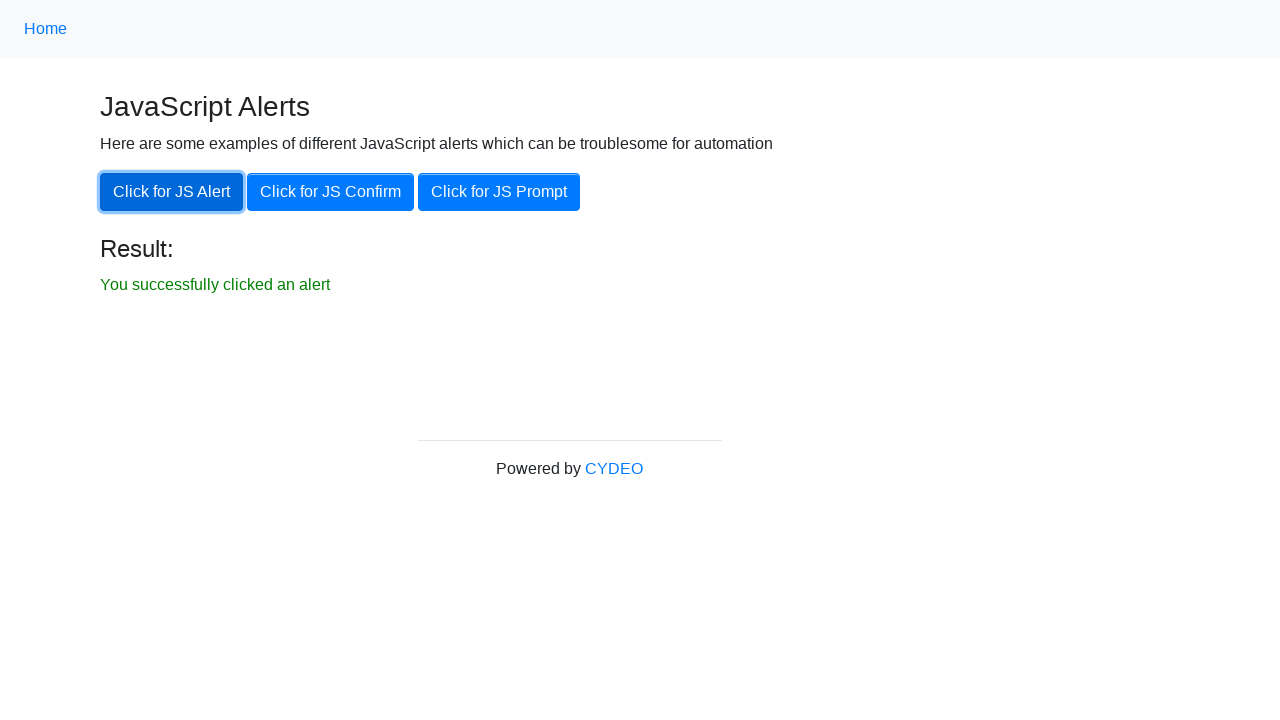

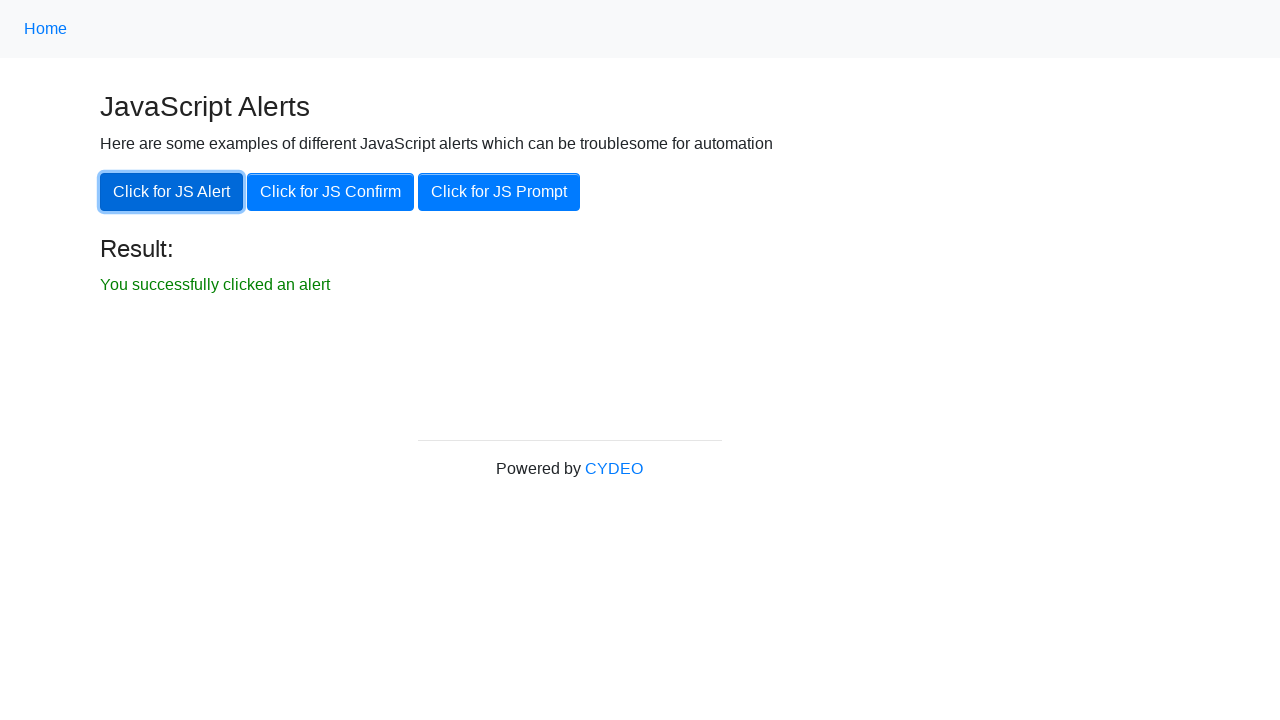